Navigates to Mars news page and waits for news content to load

Starting URL: https://data-class-mars.s3.amazonaws.com/Mars/index.html

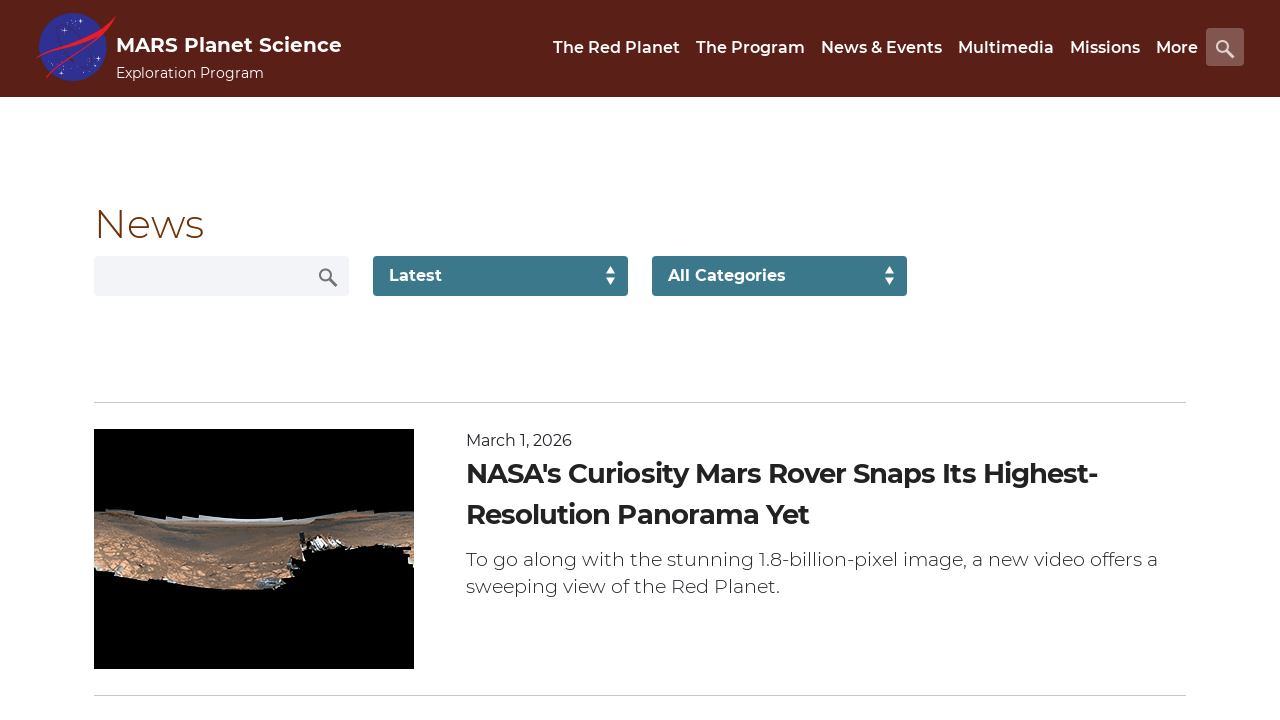

Navigated to Mars news page
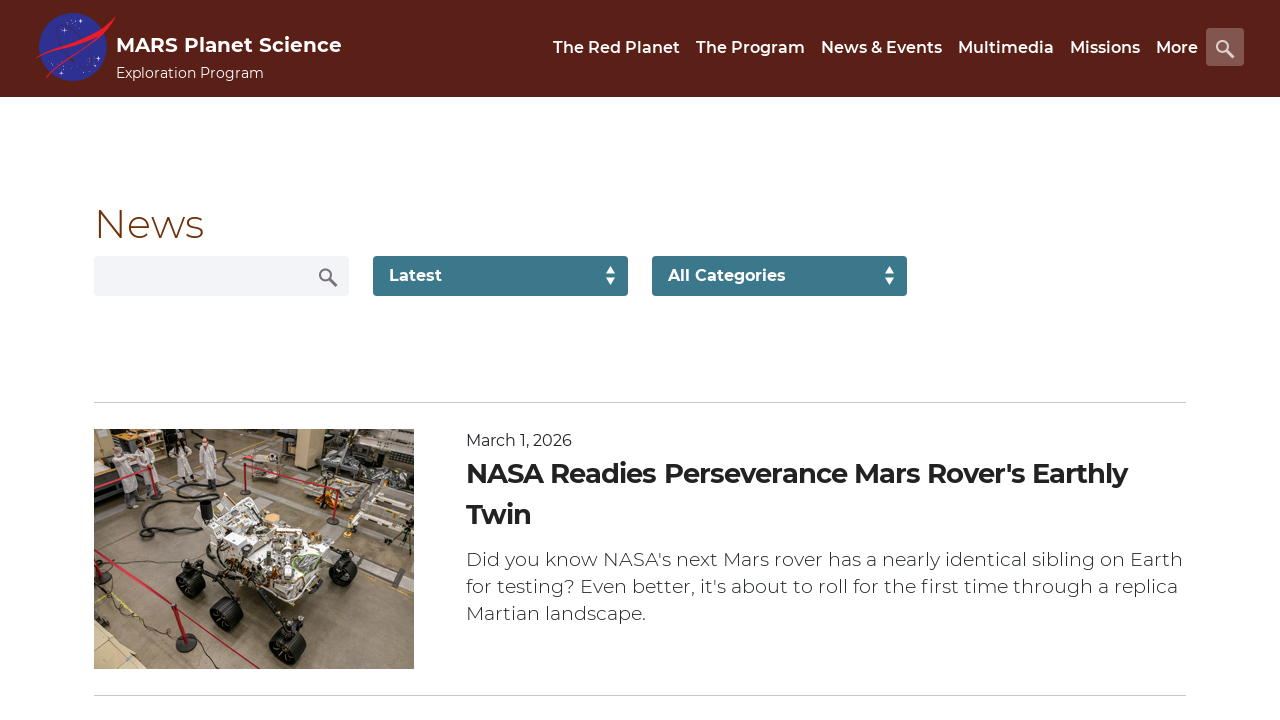

News content loaded - list_text elements are now visible
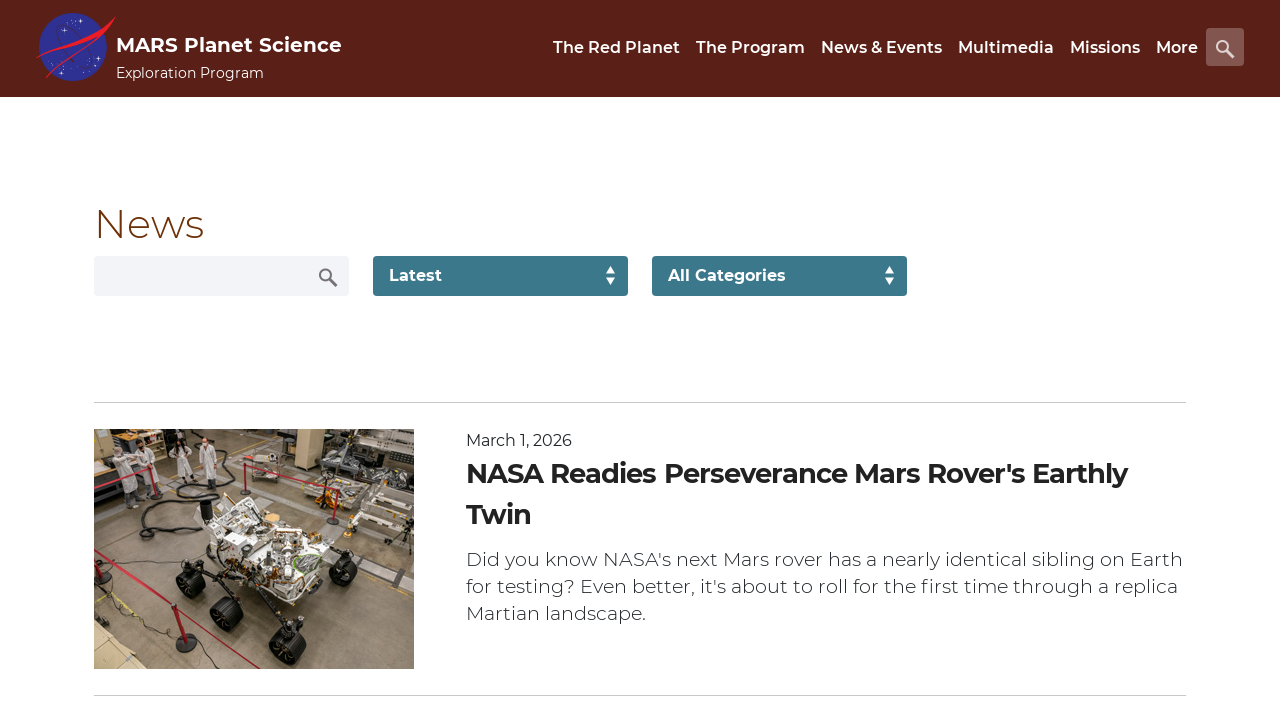

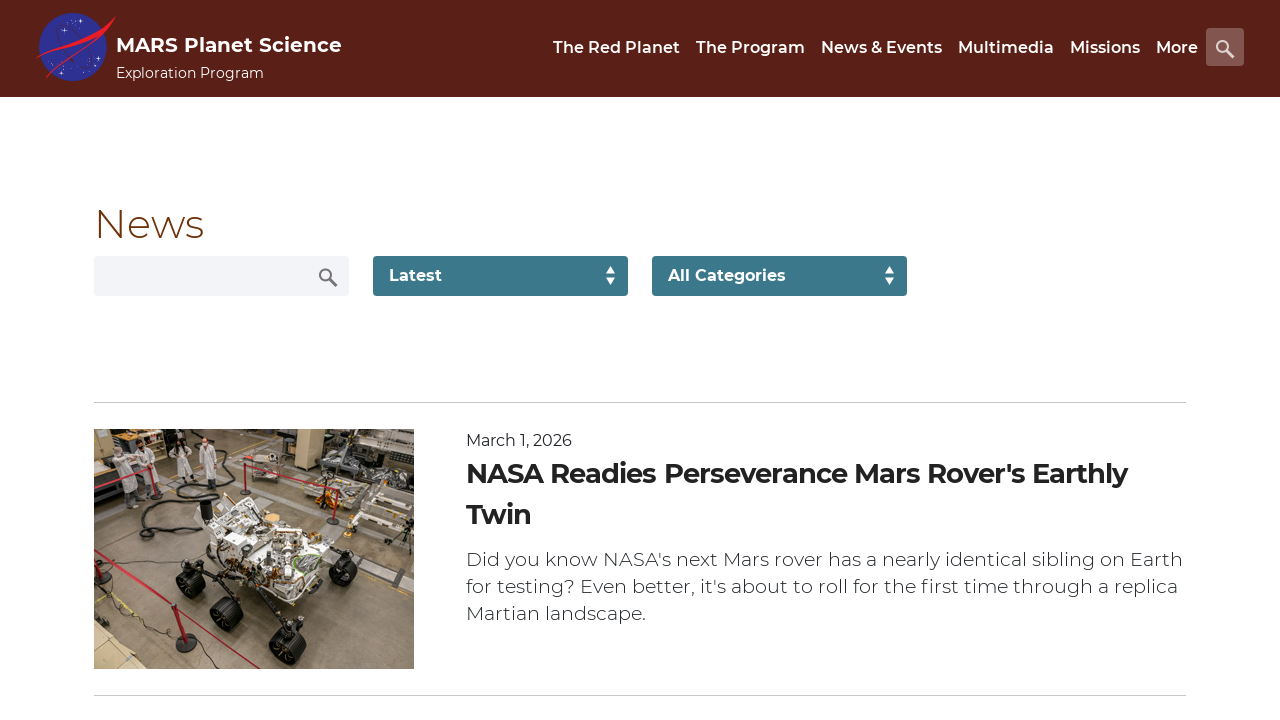